Tests scrolling functionality on a webpage by scrolling to a specific link element using JavaScript executor and then clicking it

Starting URL: https://loopcamp.vercel.app/index.html

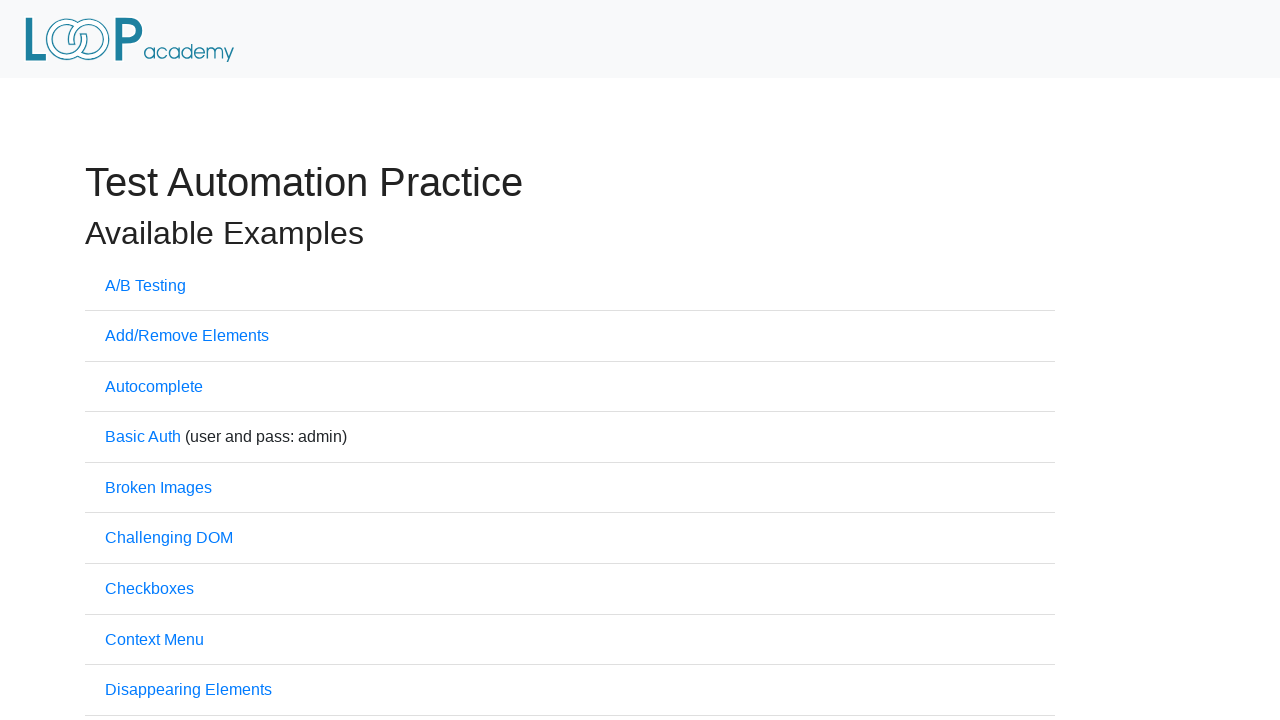

Located link element with href='https://www.loopcamp.io/'
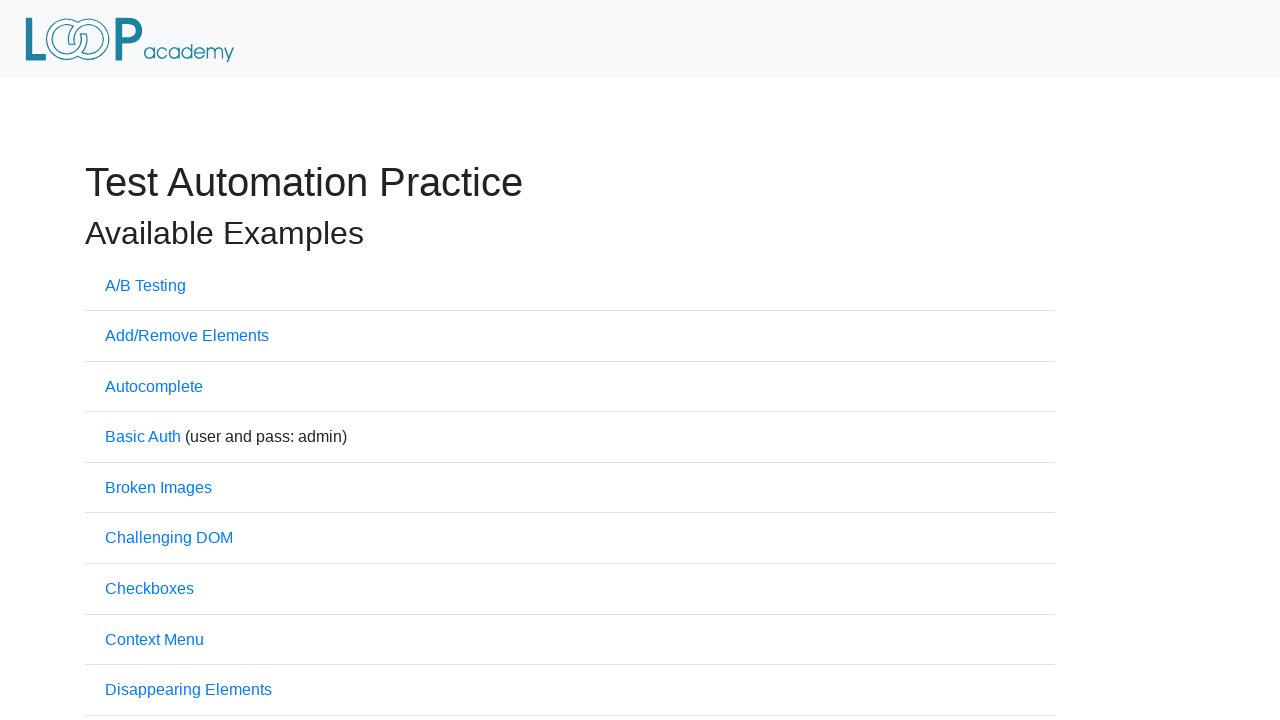

Scrolled link element into view
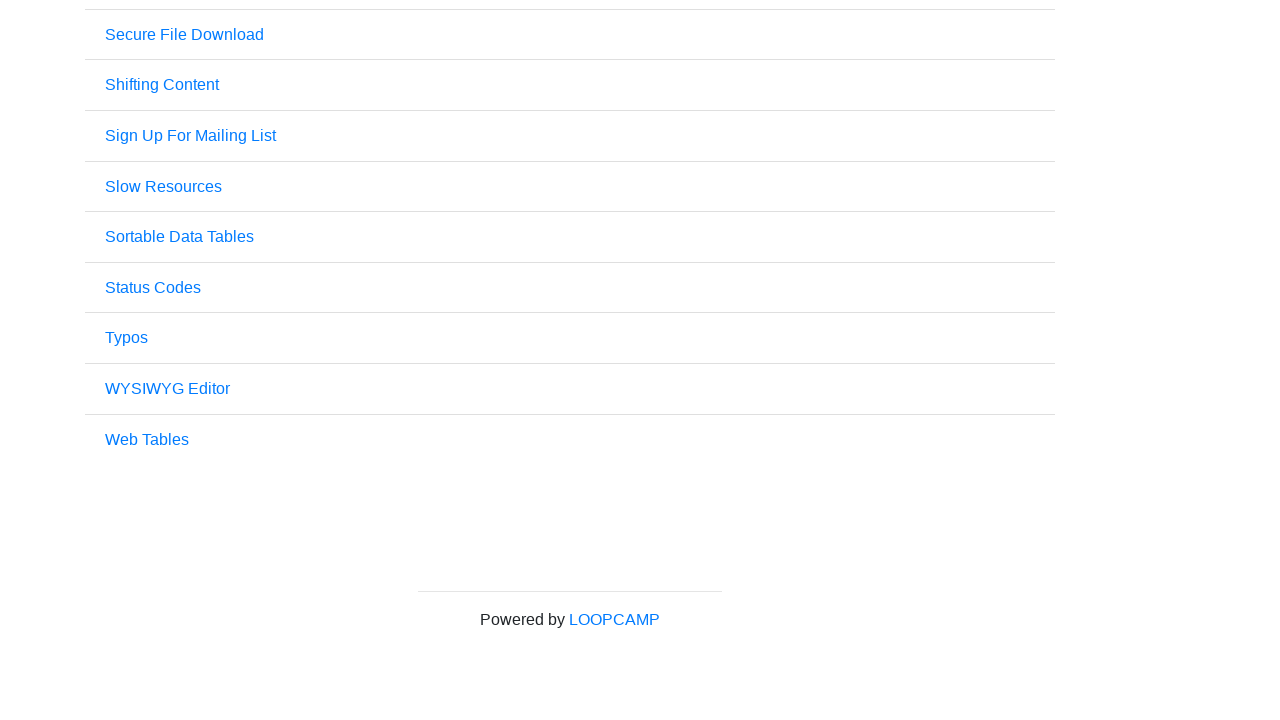

Clicked the loopcamp.io link at (614, 620) on a[href='https://www.loopcamp.io/']
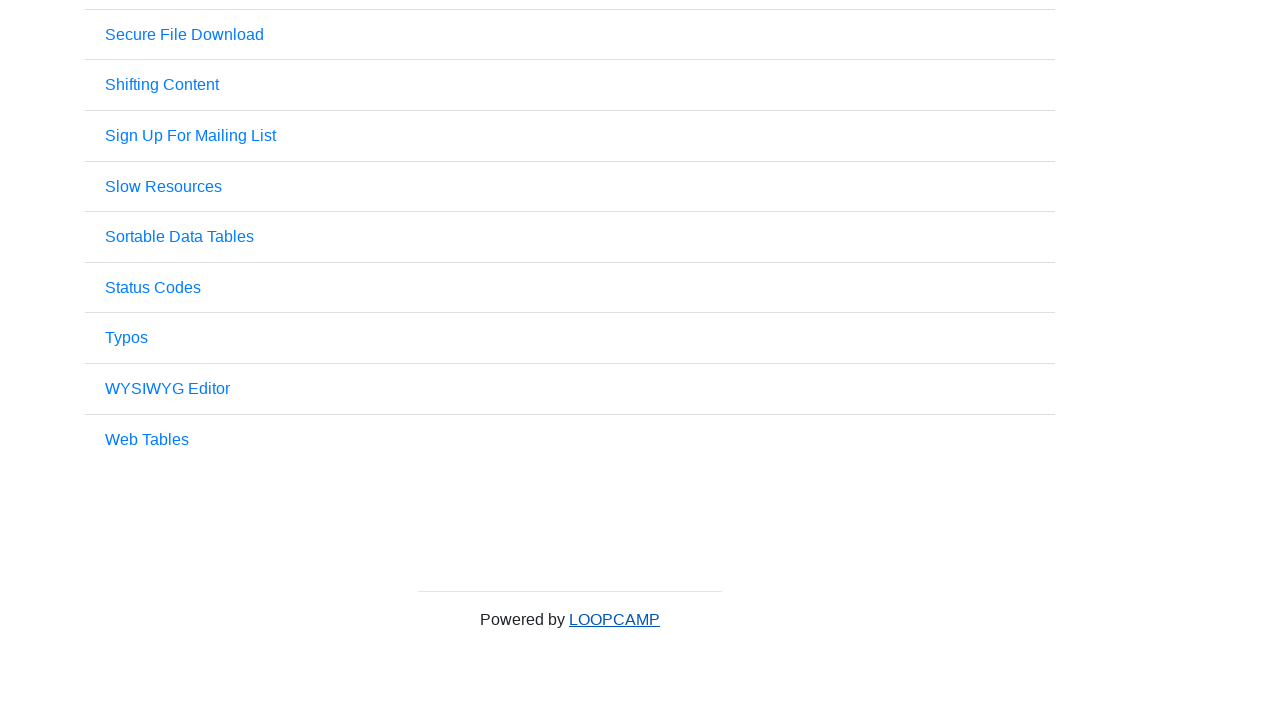

Scrolled down by 500 pixels
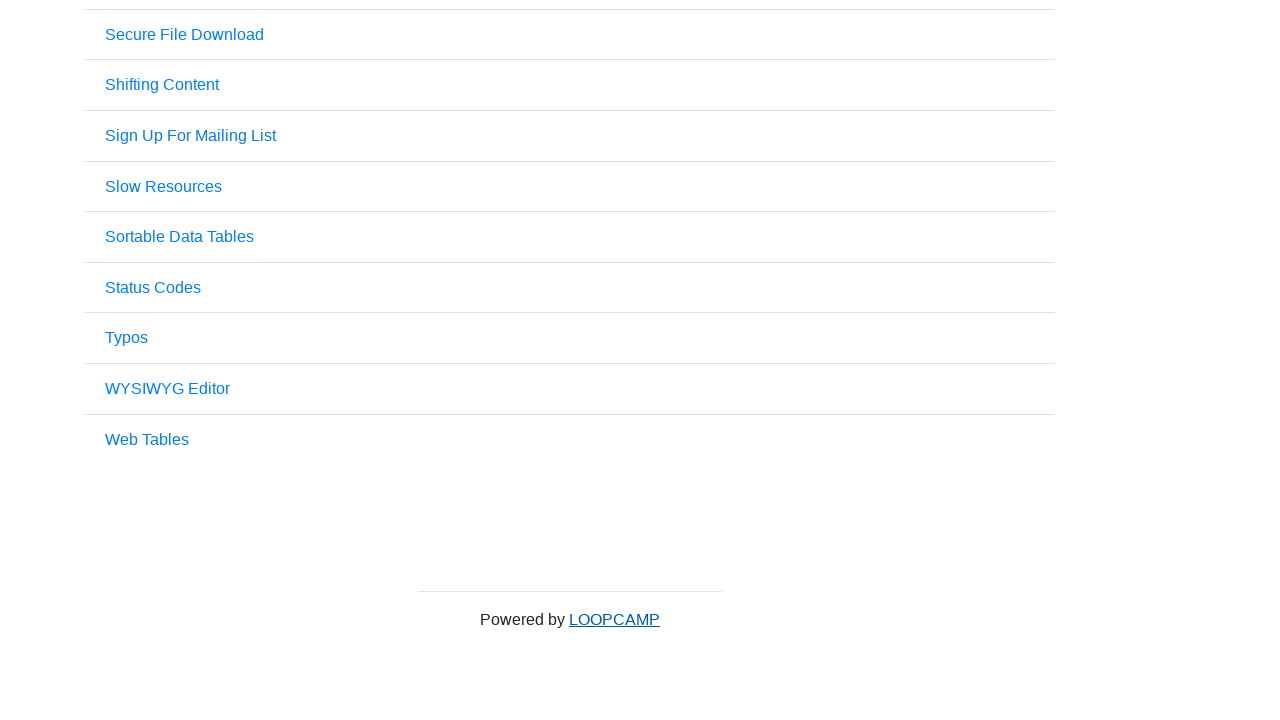

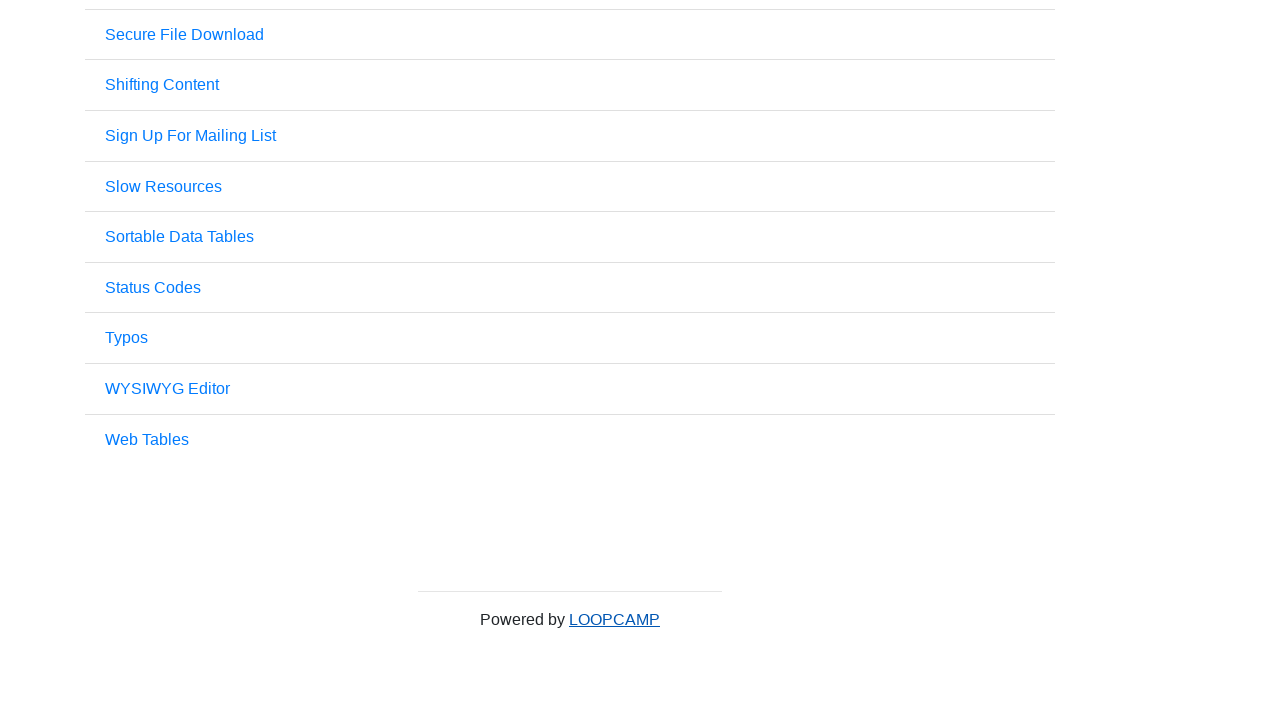